Navigates to W3Schools HTML tables page and verifies that the contact for "Alfreds Futterkiste" company is "Maria Anders"

Starting URL: https://www.w3schools.com/html/html_tables.asp

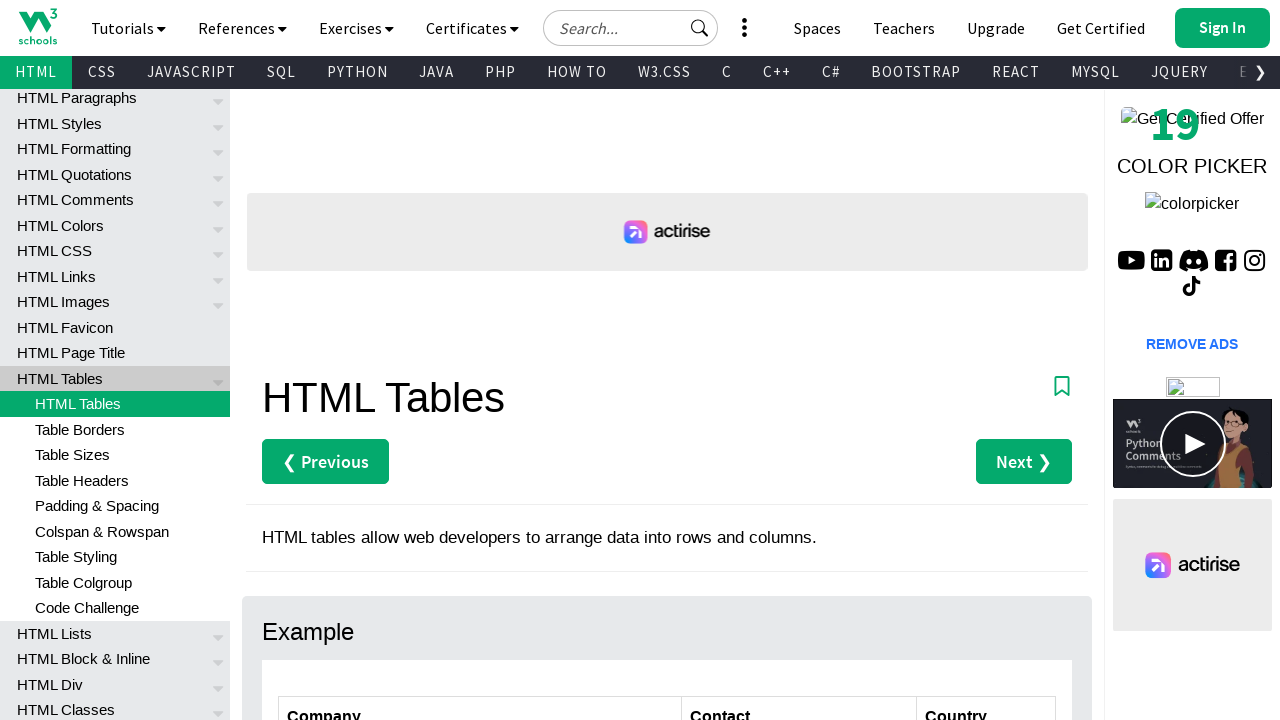

Navigated to W3Schools HTML tables page
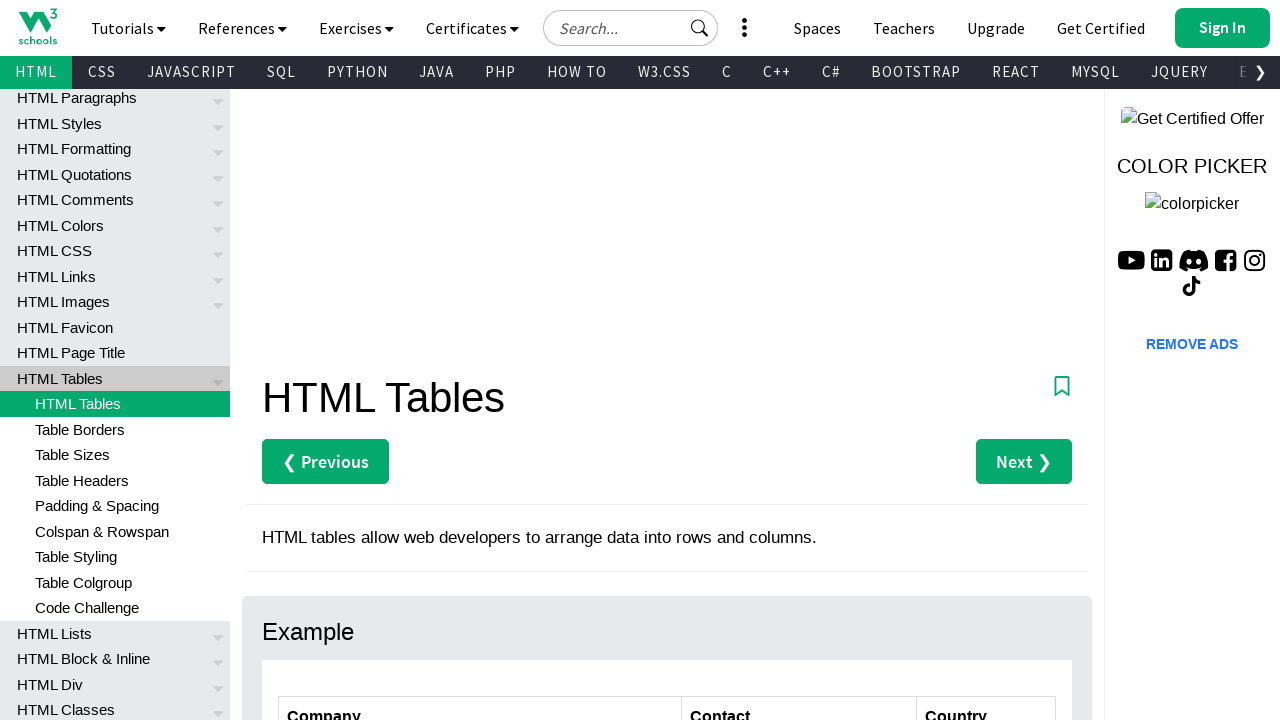

Located contact element for Alfreds Futterkiste company
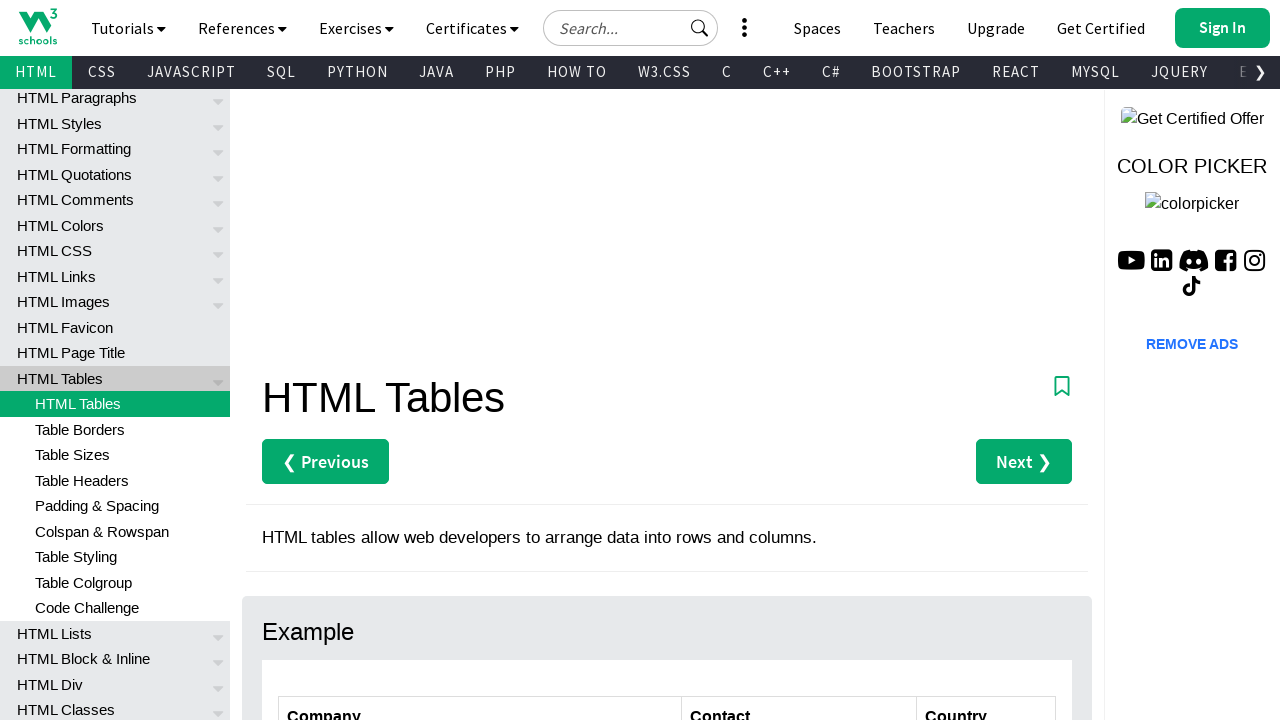

Retrieved contact text: 'Maria Anders'
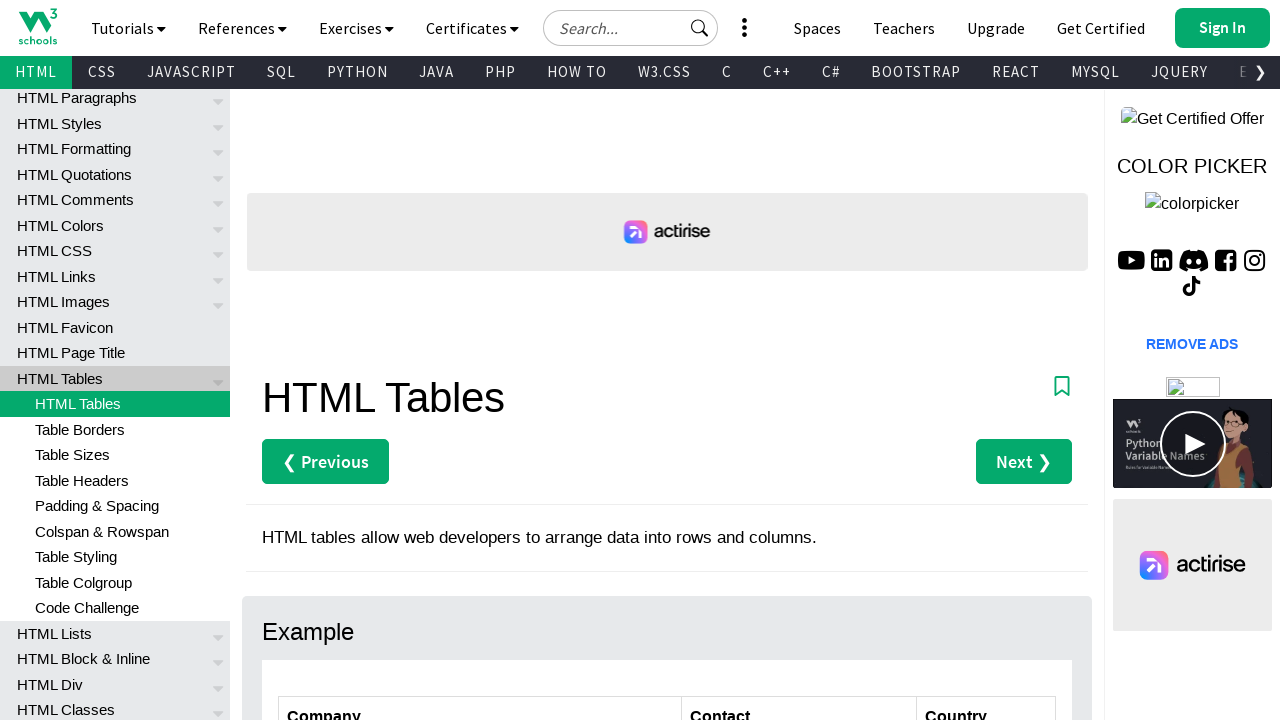

Verified contact is 'Maria Anders' for Alfreds Futterkiste
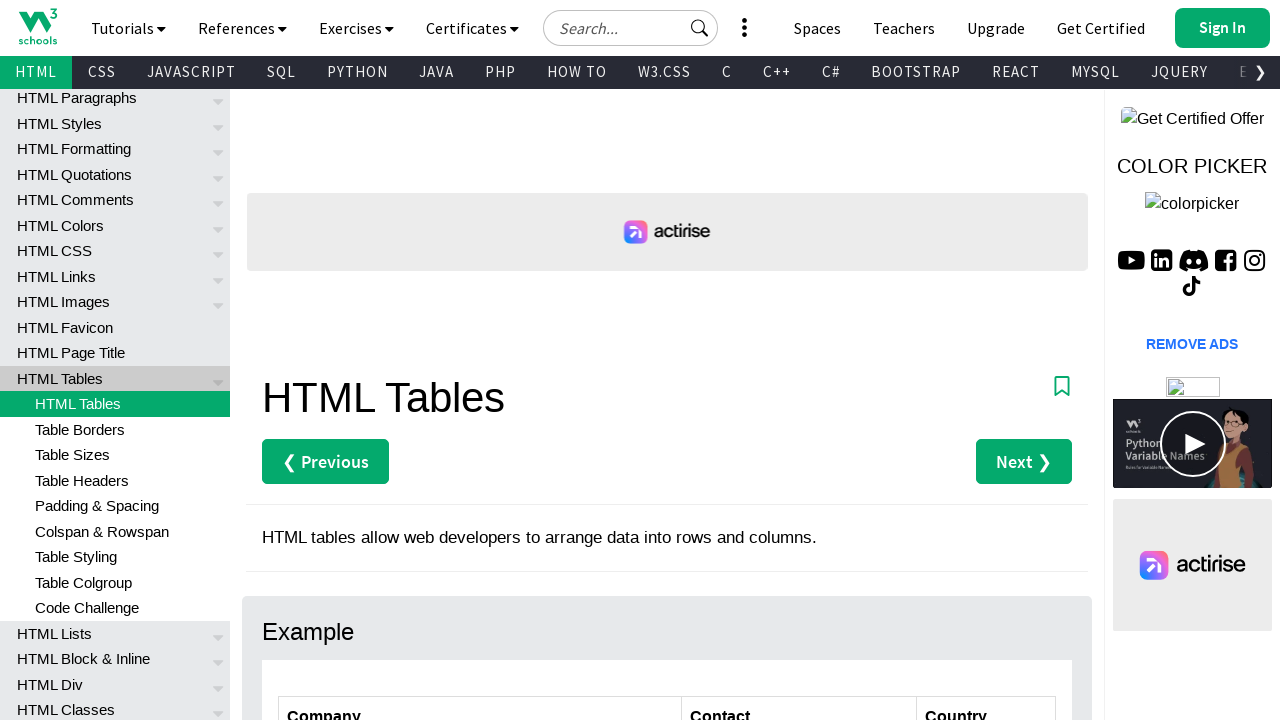

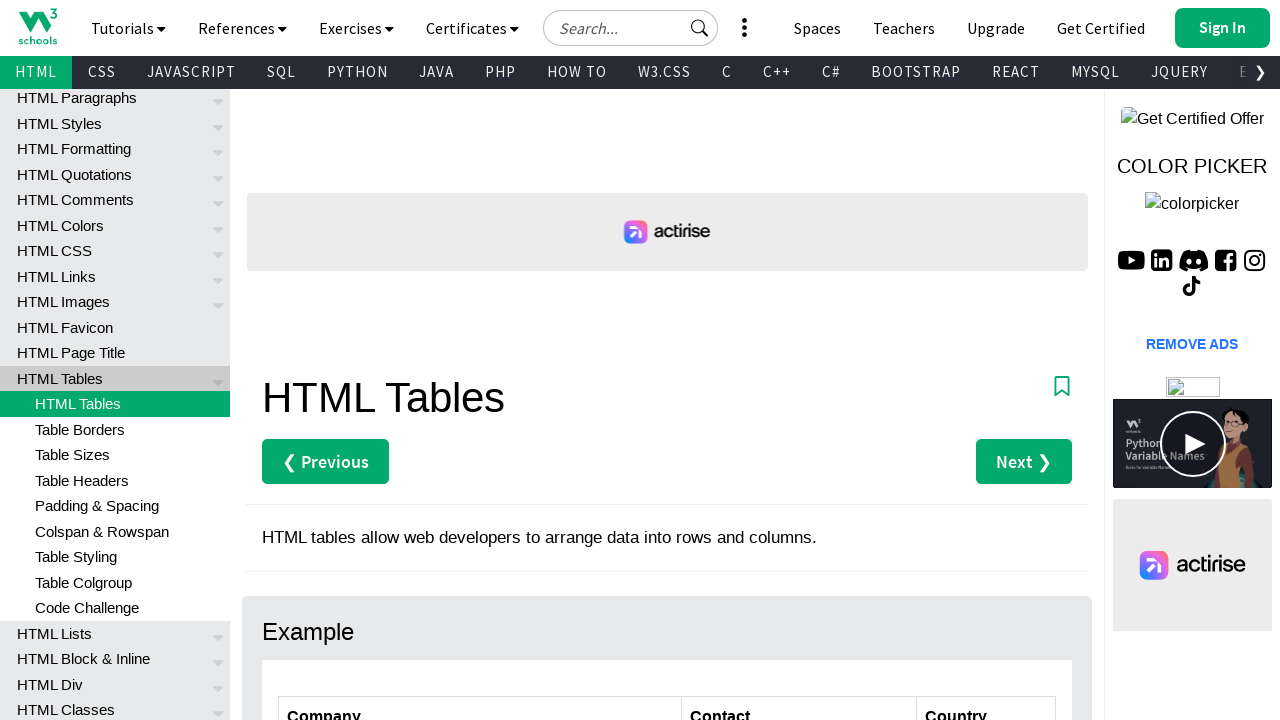